Tests browser window management by navigating to a website and manipulating window size and position

Starting URL: https://www.wisequarter.com

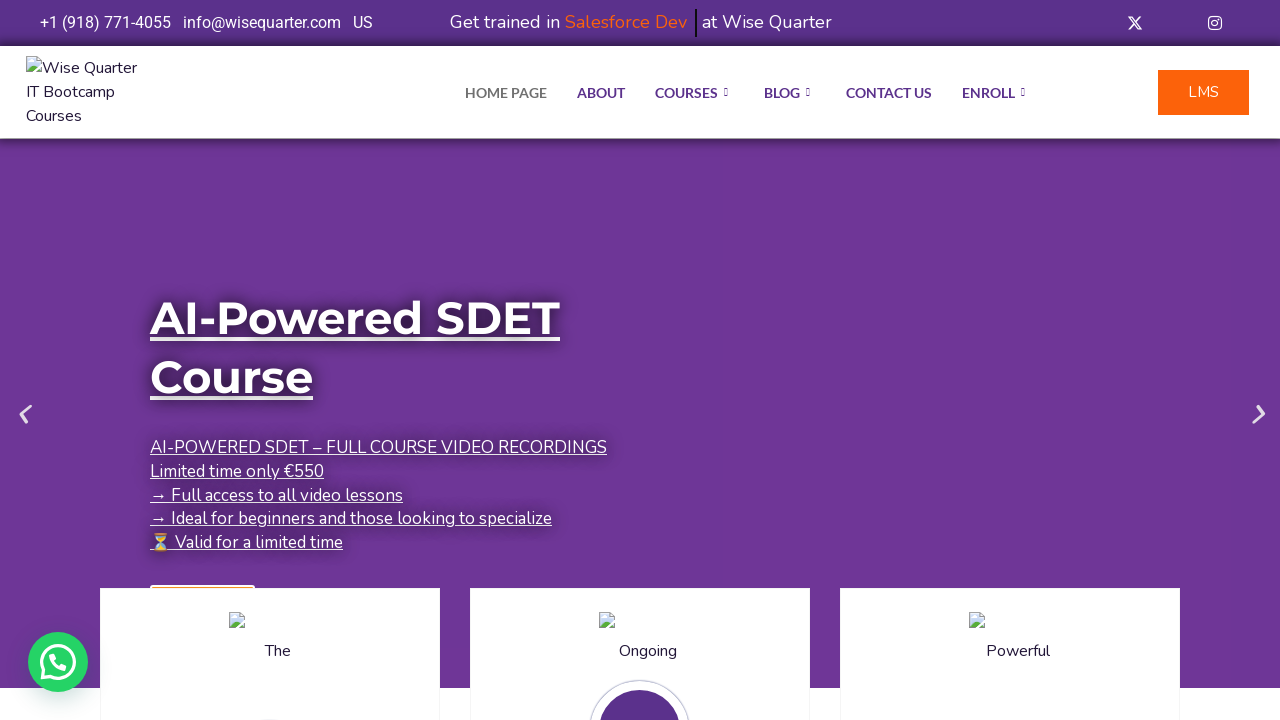

Set viewport size to 1200x500 pixels
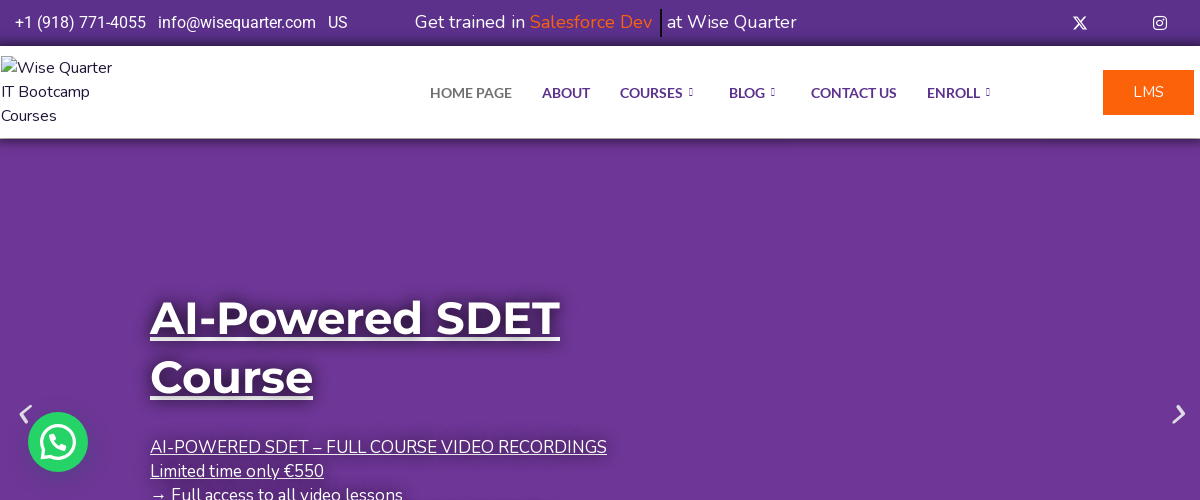

Waited 1000ms to observe viewport changes
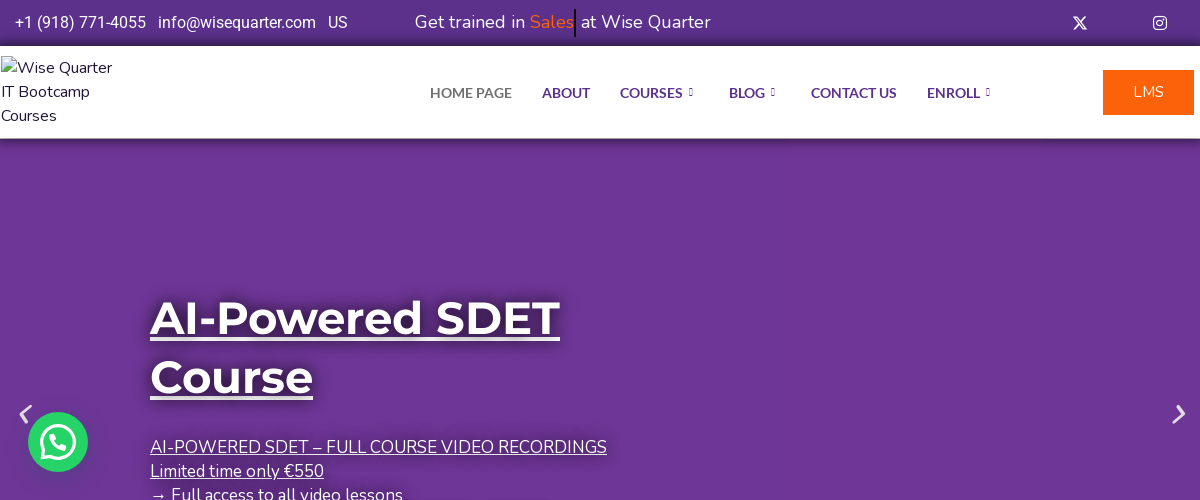

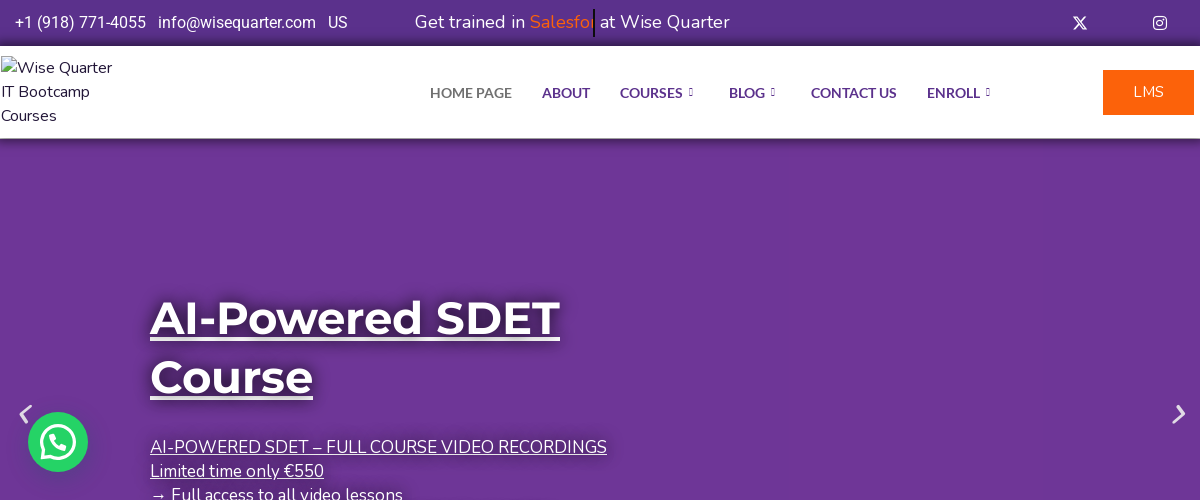